Tests form interactions on a practice website by filling login form fields, clicking checkboxes, submitting the form, then navigating to the password reset flow and filling out the reset form with name, email, and phone number.

Starting URL: https://rahulshettyacademy.com/locatorspractice/

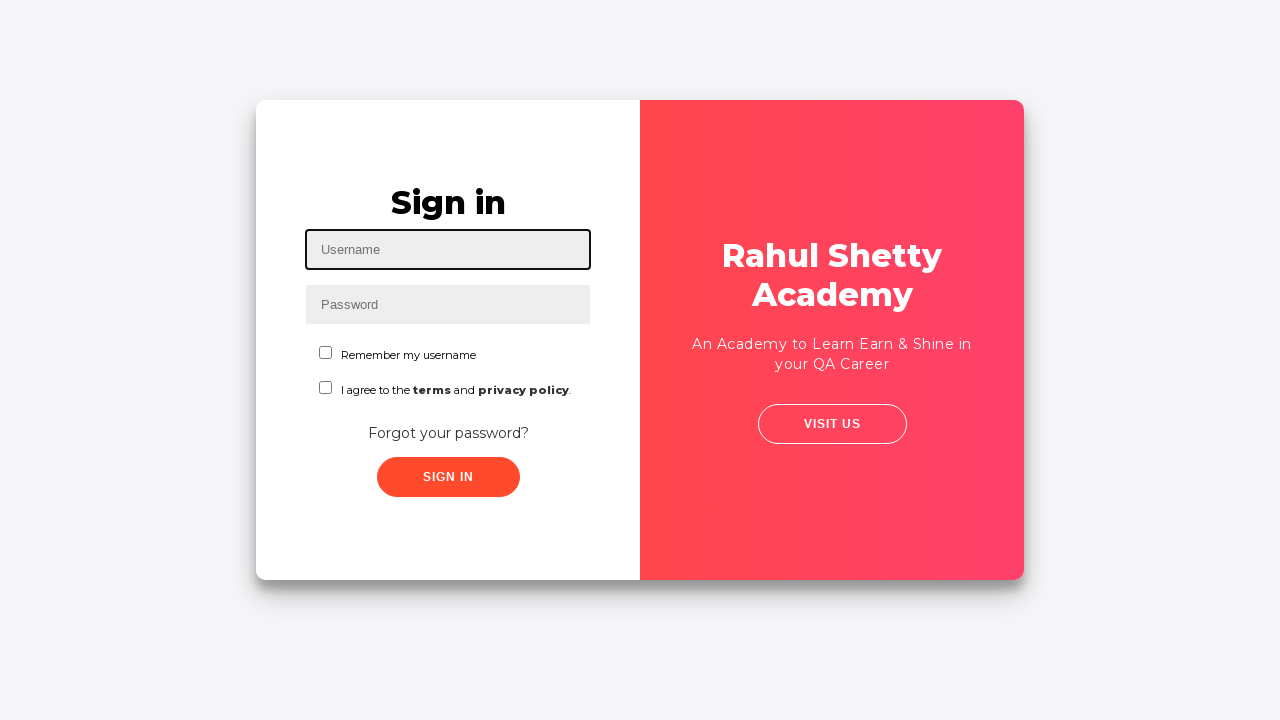

Filled username field with 'Rahul' on #inputUsername
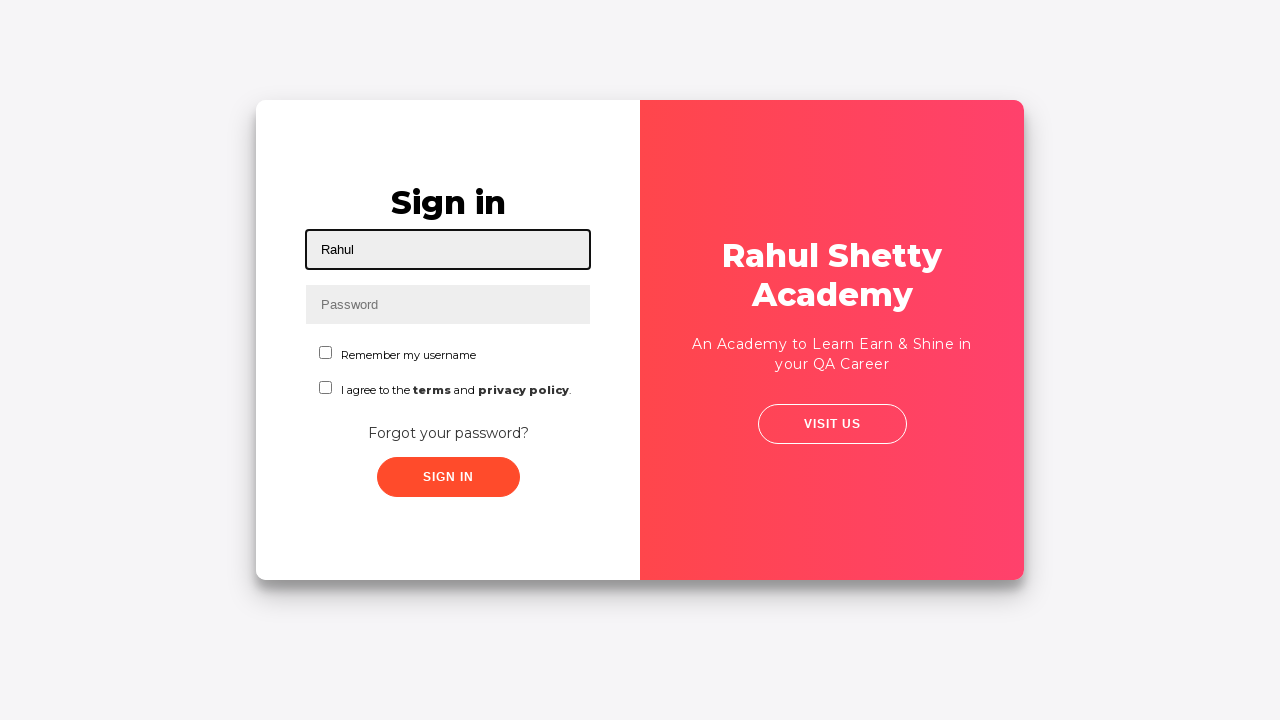

Filled password field with '12345' on input[name='inputPassword']
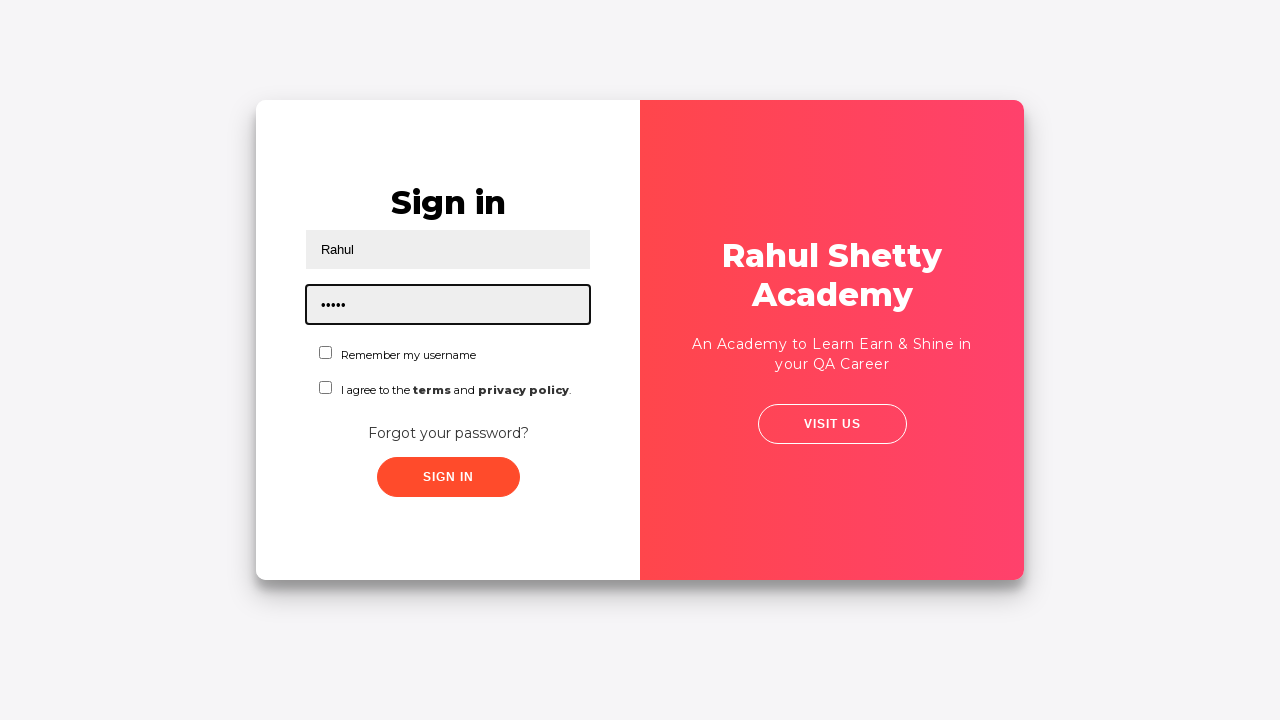

Clicked first checkbox at (326, 352) on #chkboxOne
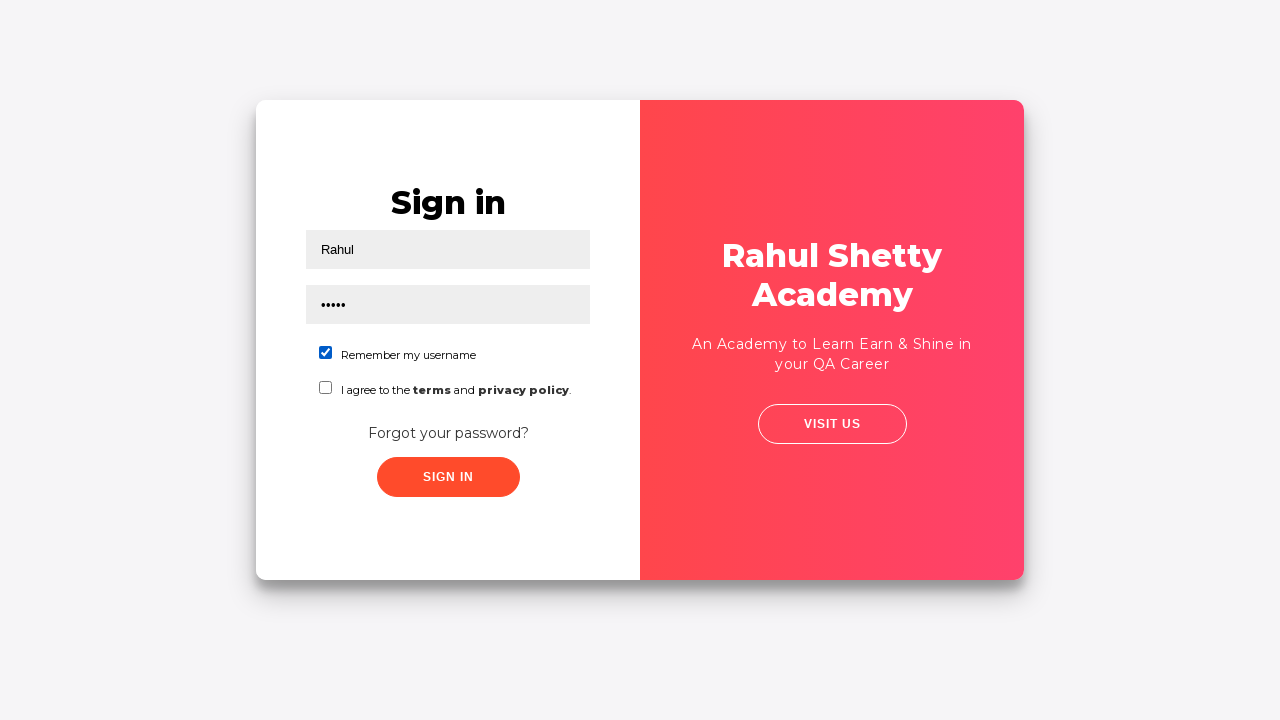

Clicked second checkbox at (326, 388) on input[name='chkboxTwo']
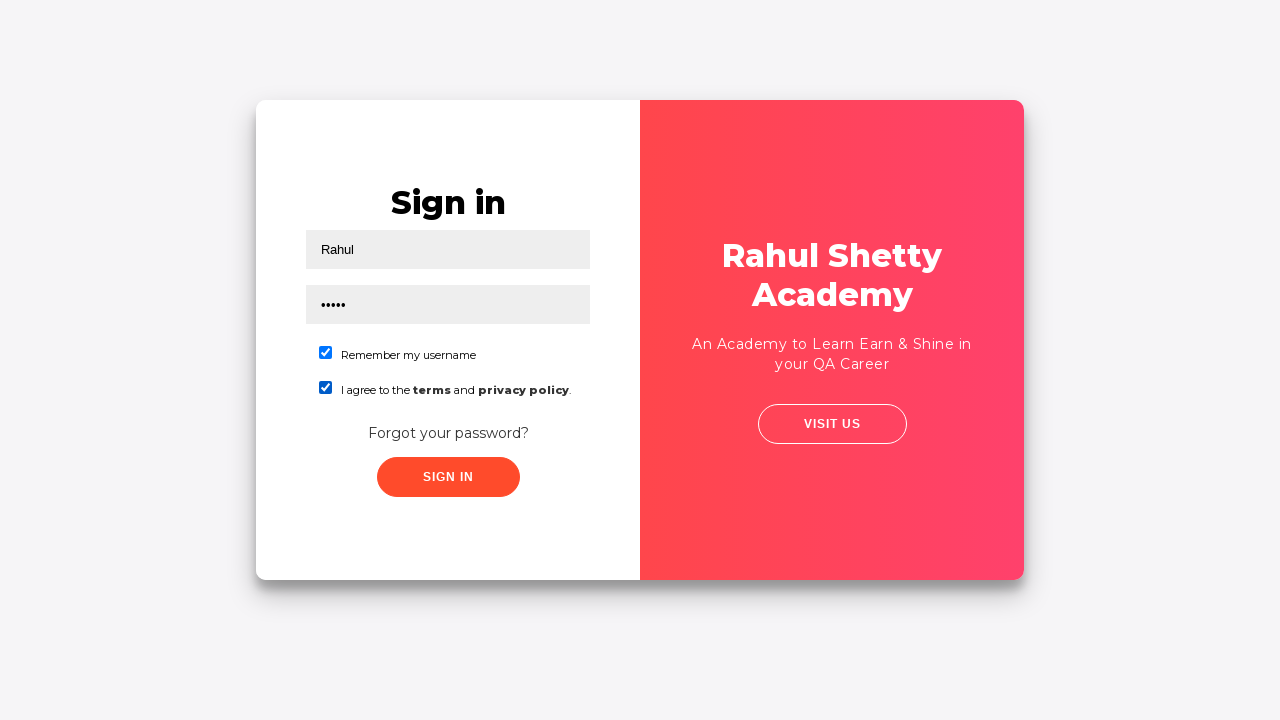

Clicked submit button to log in at (448, 477) on .submit
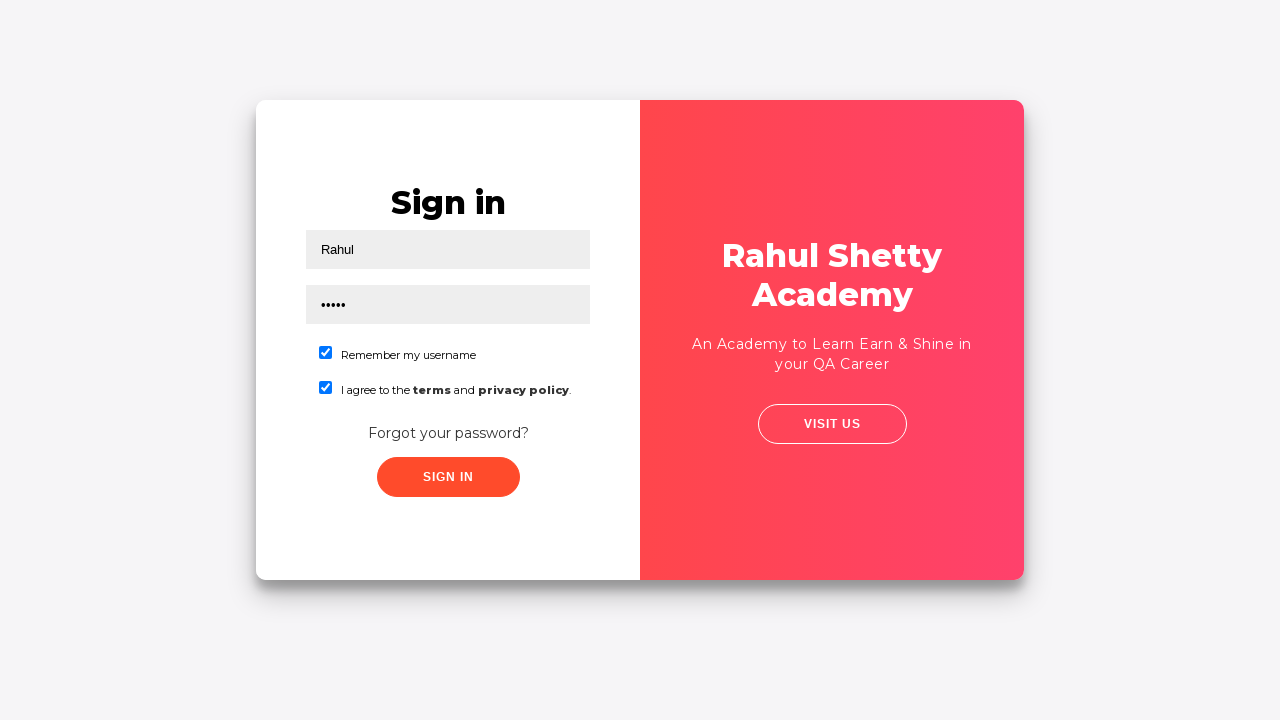

Error message appeared after login attempt
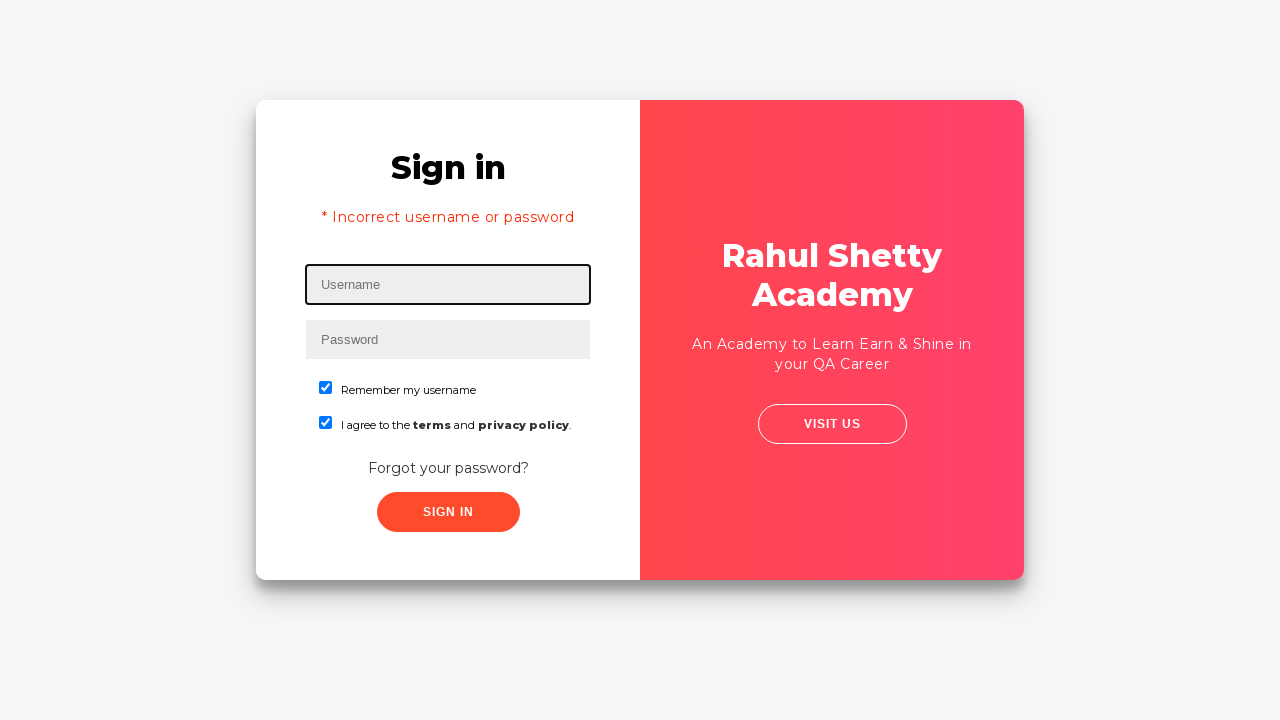

Clicked 'Forgot your password?' link at (448, 468) on text=Forgot your password?
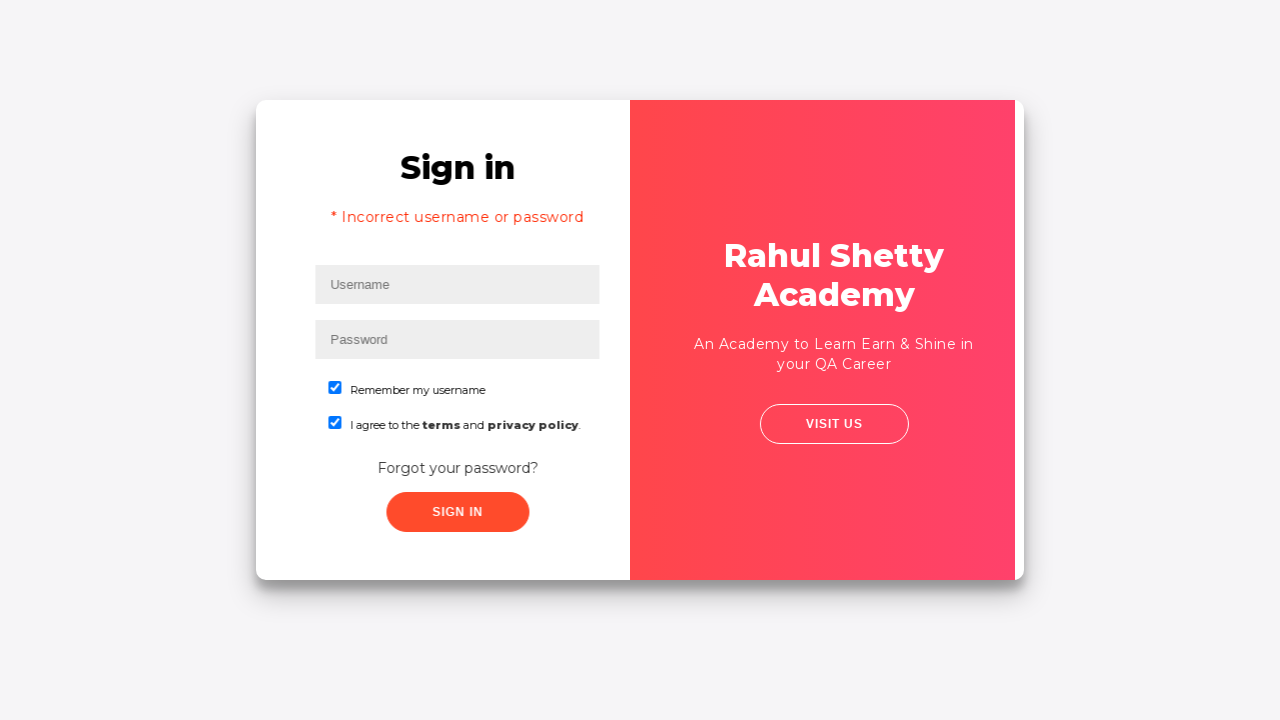

Waited for password reset form to load
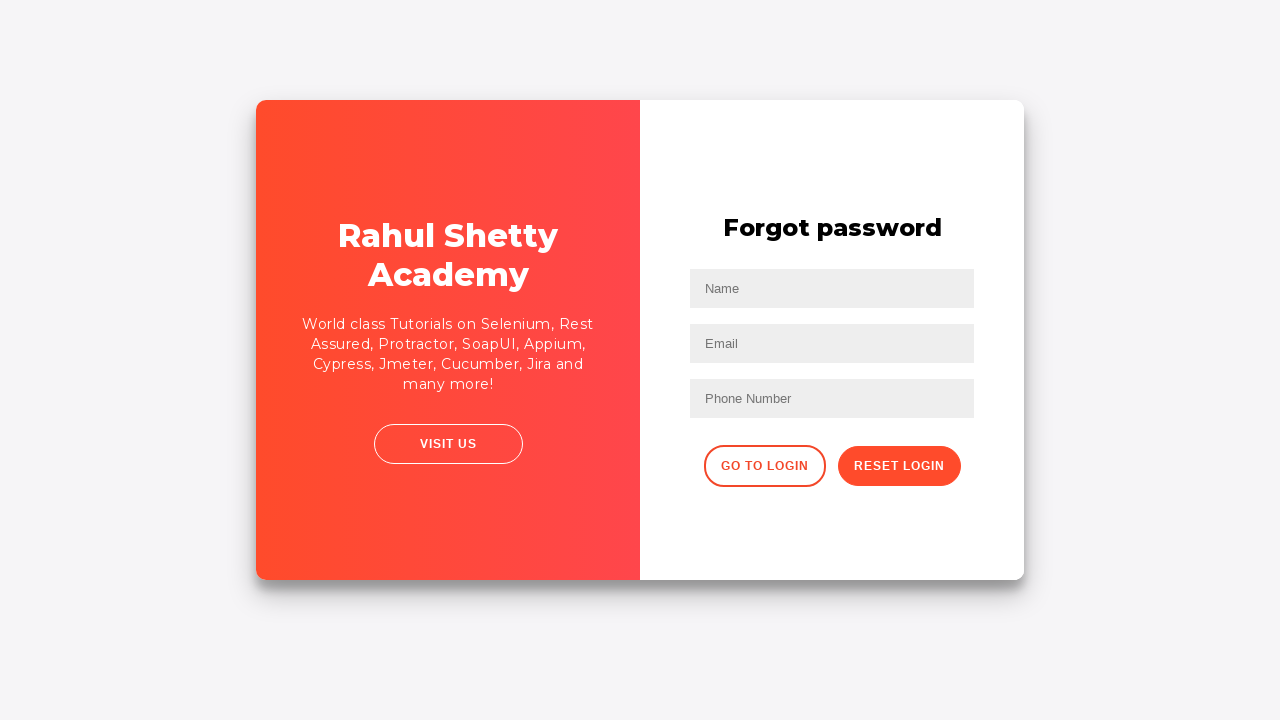

Filled name field with 'Aman' in password reset form on input[placeholder='Name']
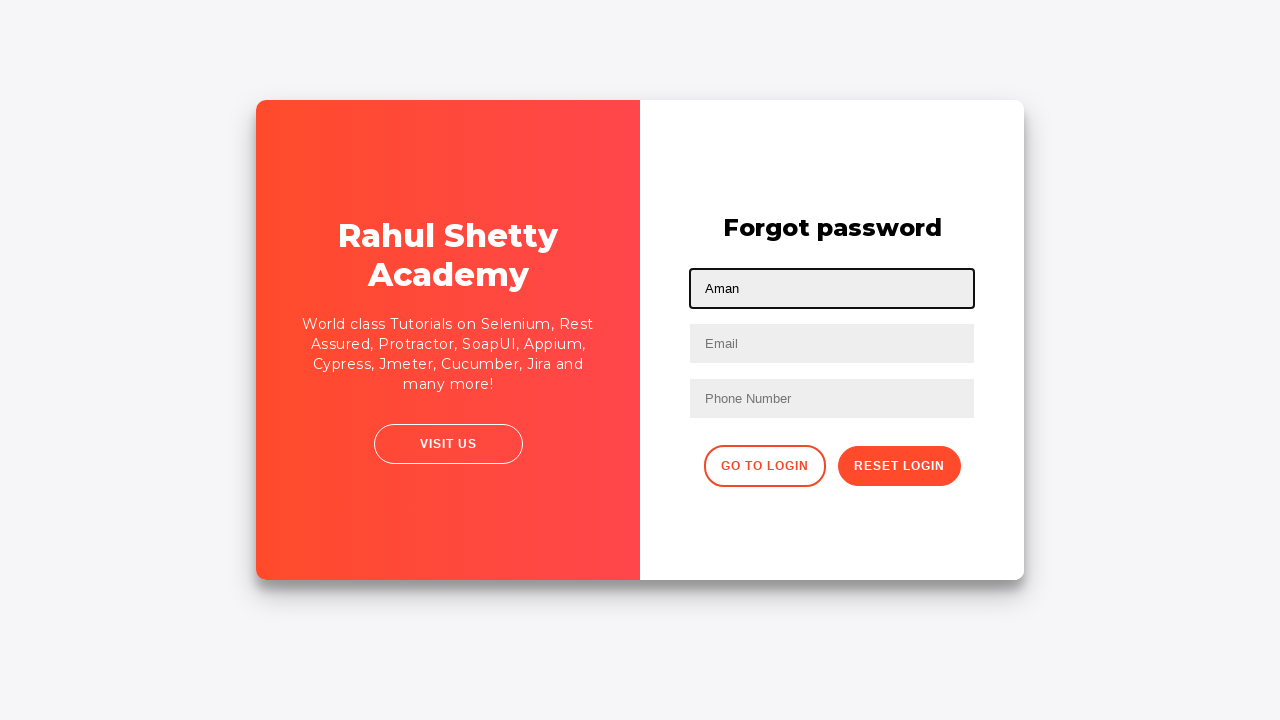

Filled email field with 'aman@gmail.com' on input[placeholder='Email']
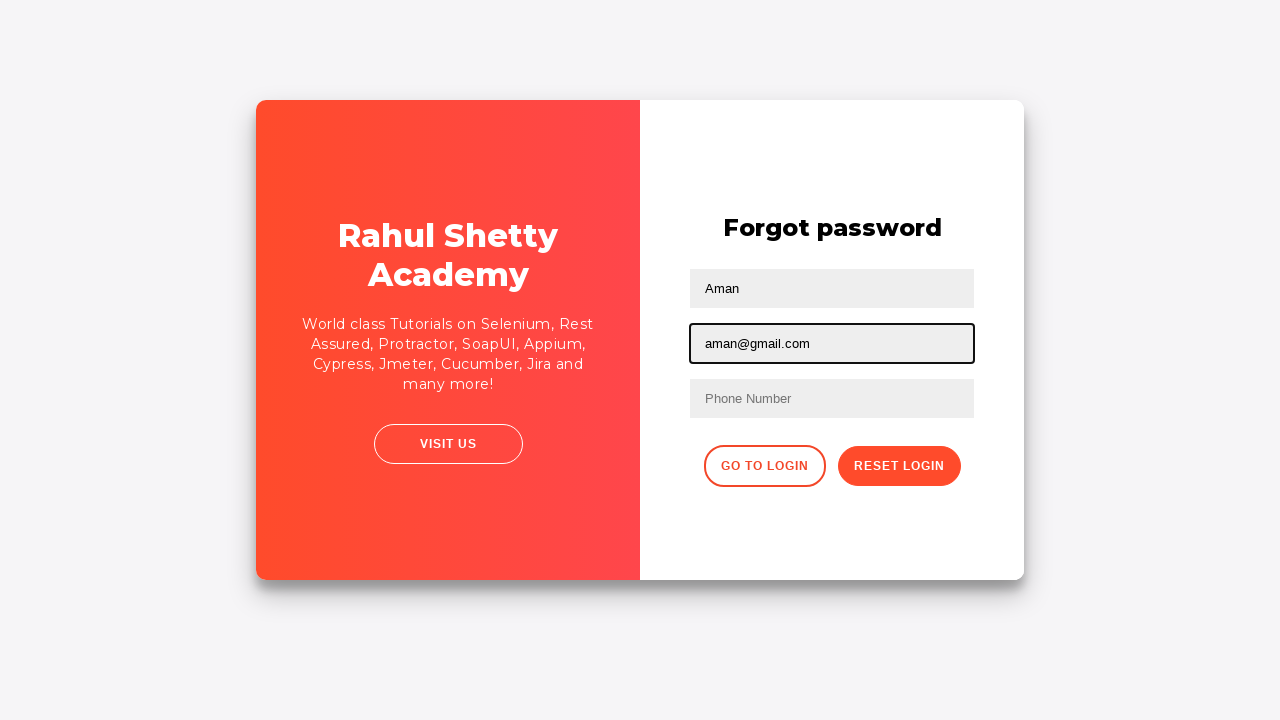

Filled phone number field with '9898989898' on input[placeholder='Phone Number']
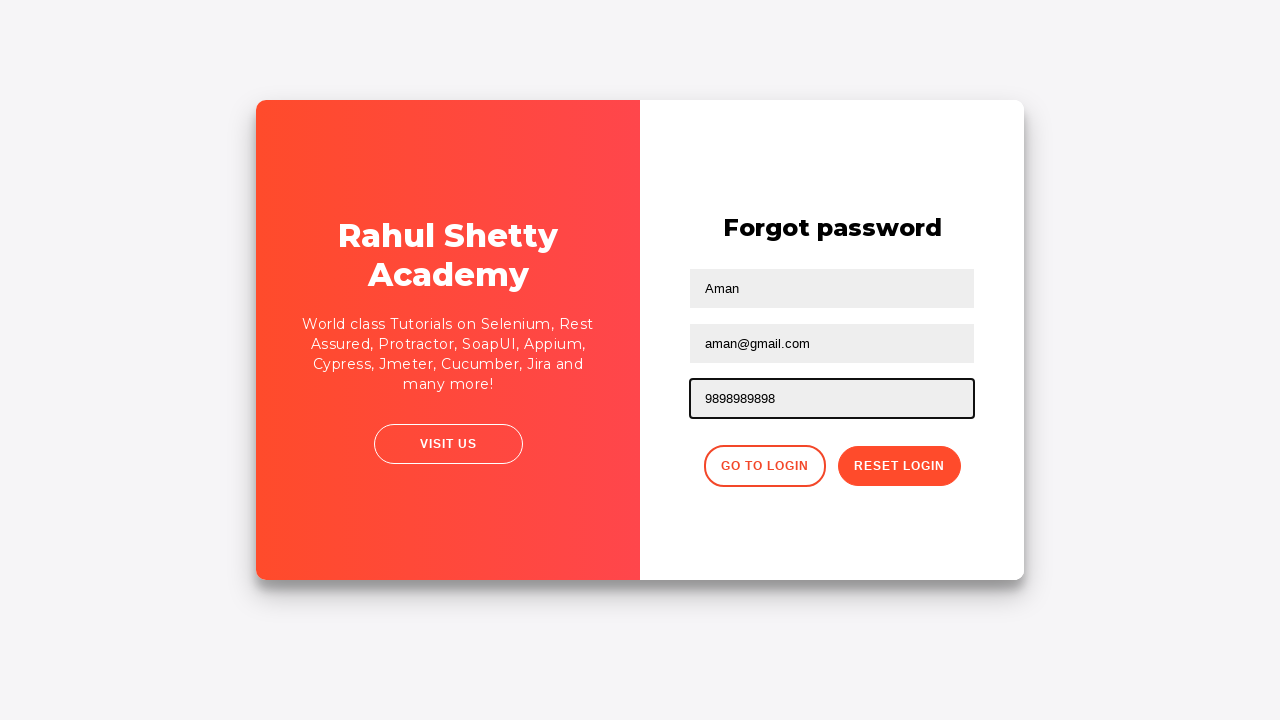

Cleared phone number field on input[placeholder='Phone Number']
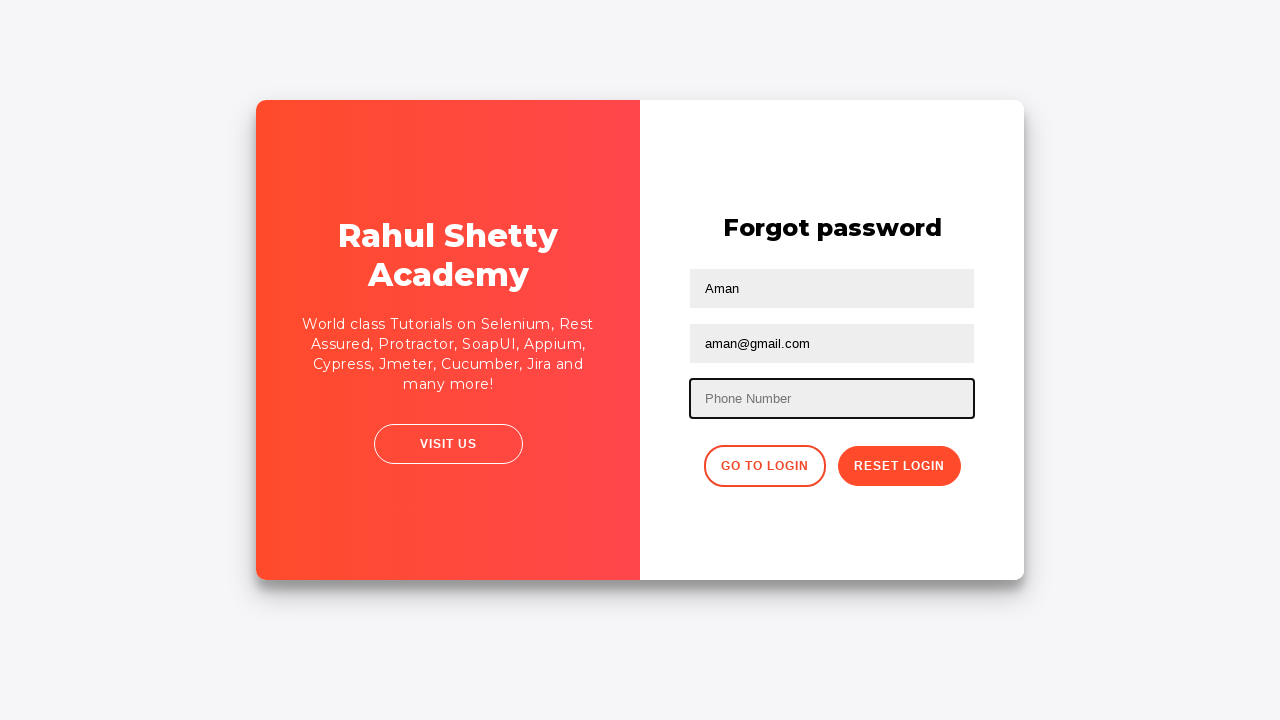

Re-filled phone number field with '7878787878' on input[type='text']:nth-of-type(3)
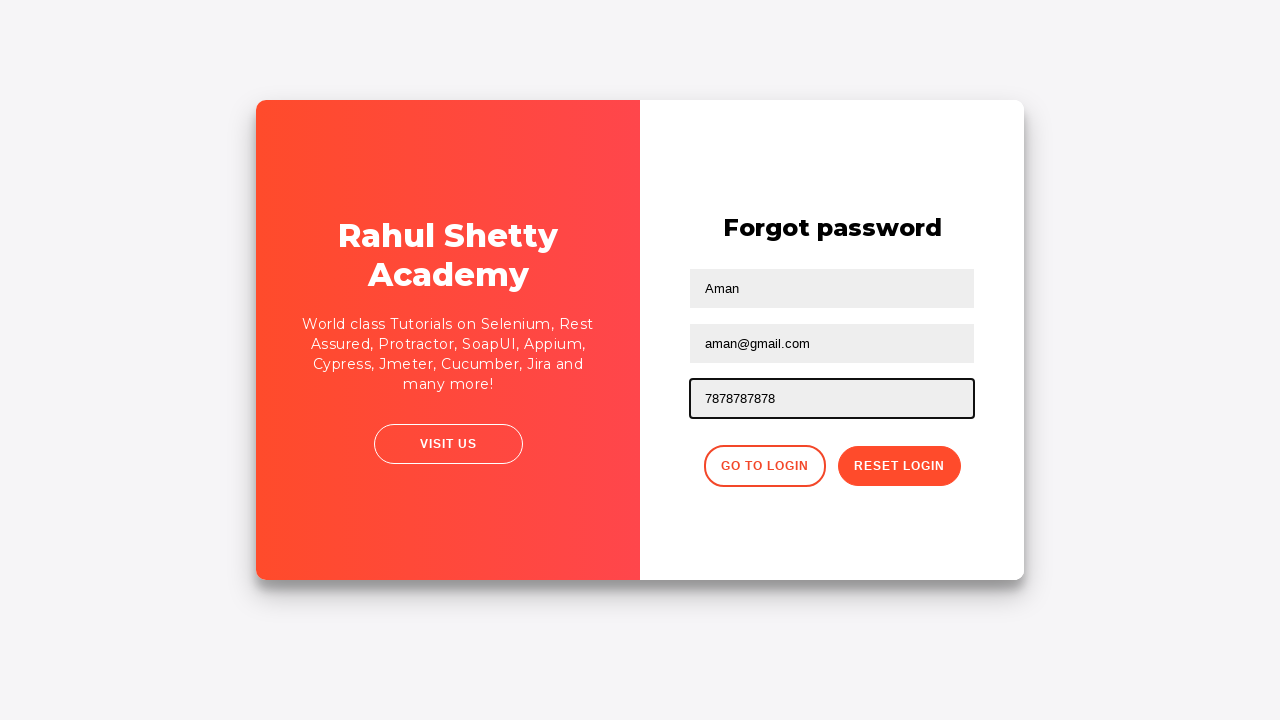

Clicked reset password button to submit form at (899, 466) on .reset-pwd-btn
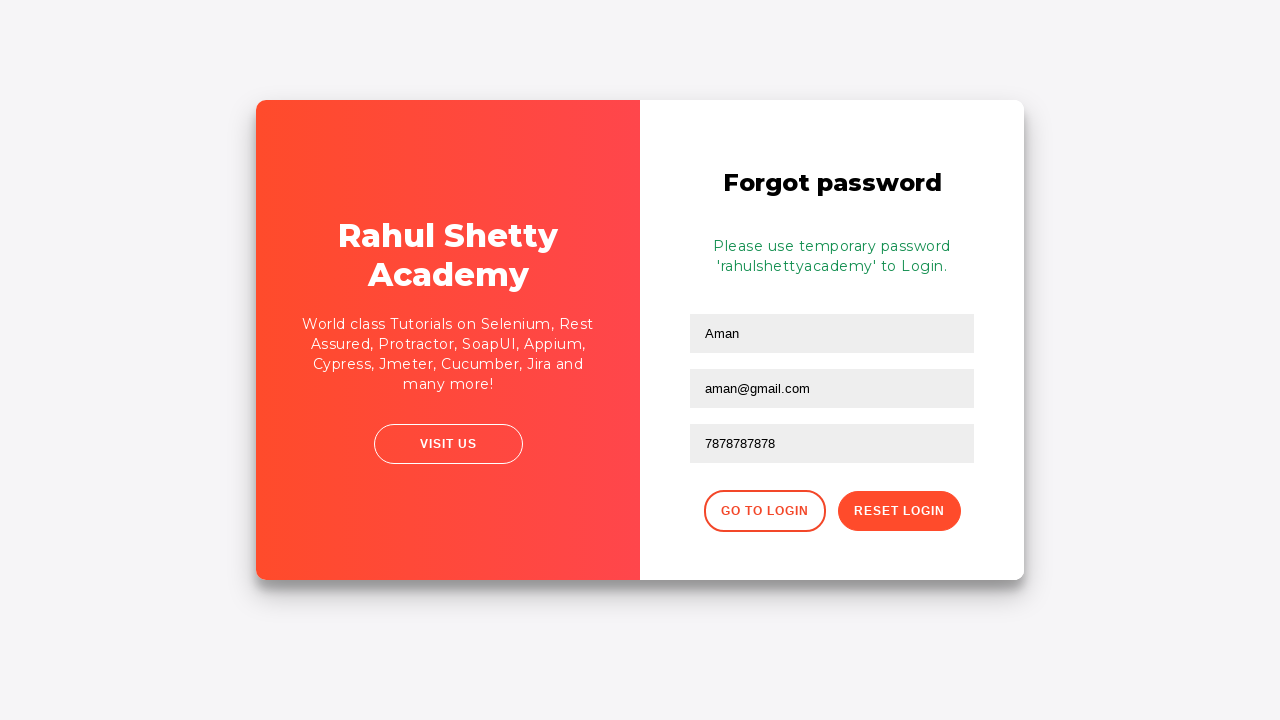

Password reset confirmation message appeared
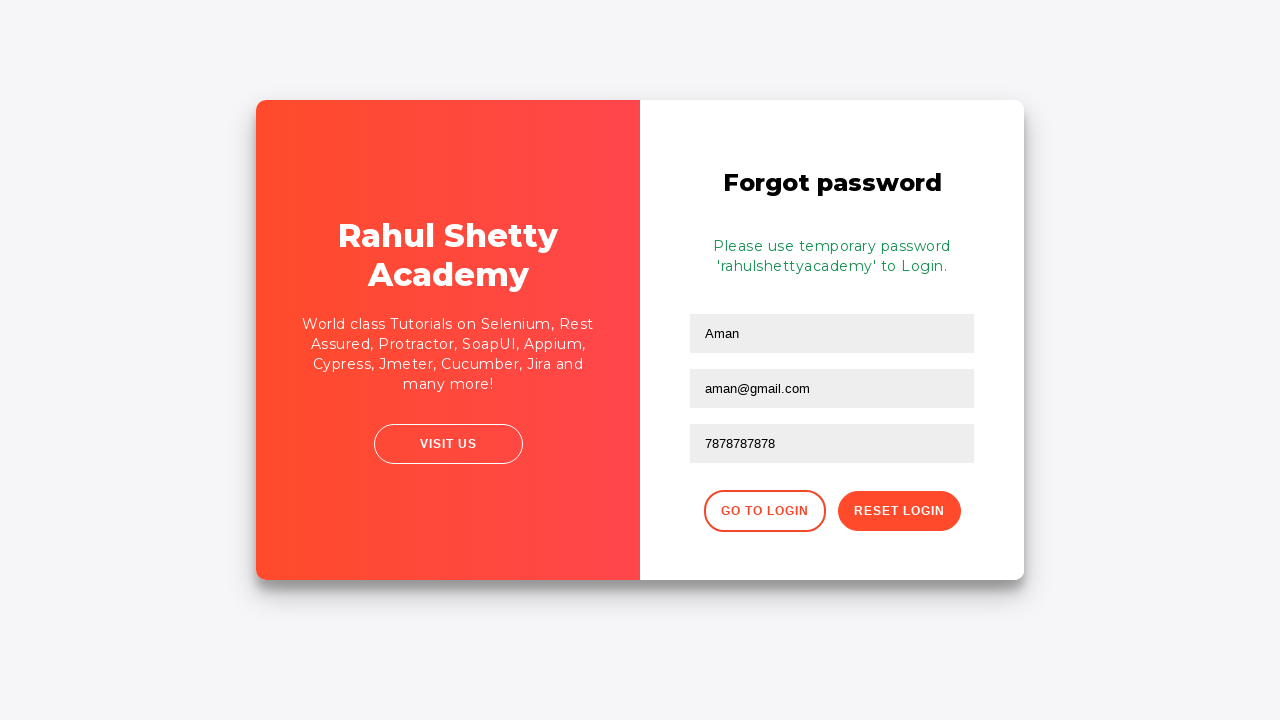

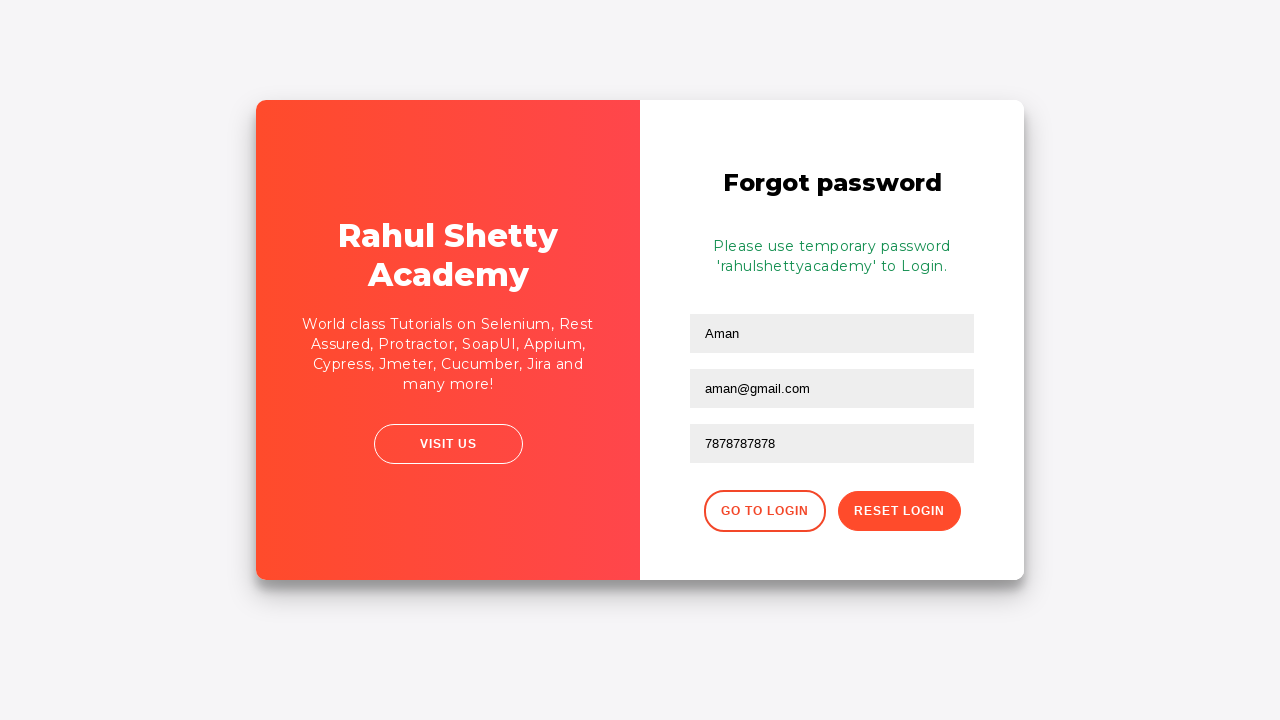